Tests that all products are displayed on the webshop by navigating to the products page and clicking the "All" filter link to show all products.

Starting URL: https://webshop-agil-testautomatiserare.netlify.app/products

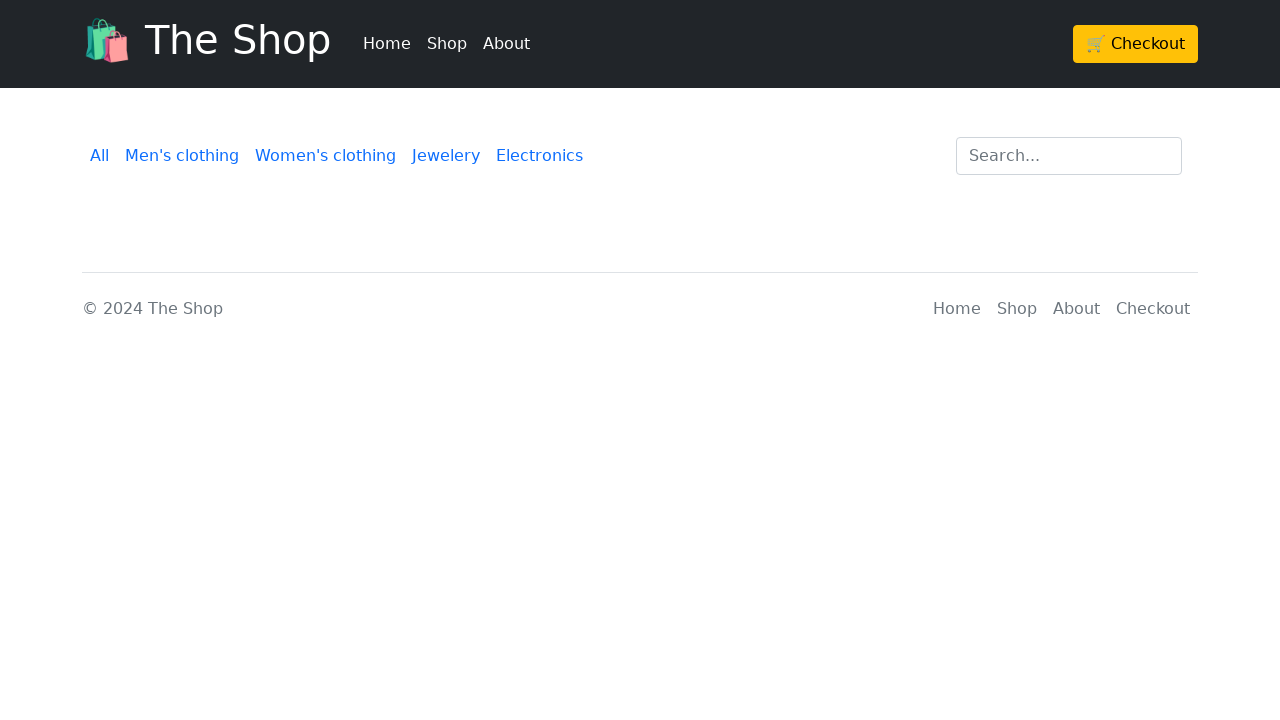

Clicked the 'All' filter link to display all products at (100, 156) on xpath=//html/body/div[1]/div/ul/li[1]/a
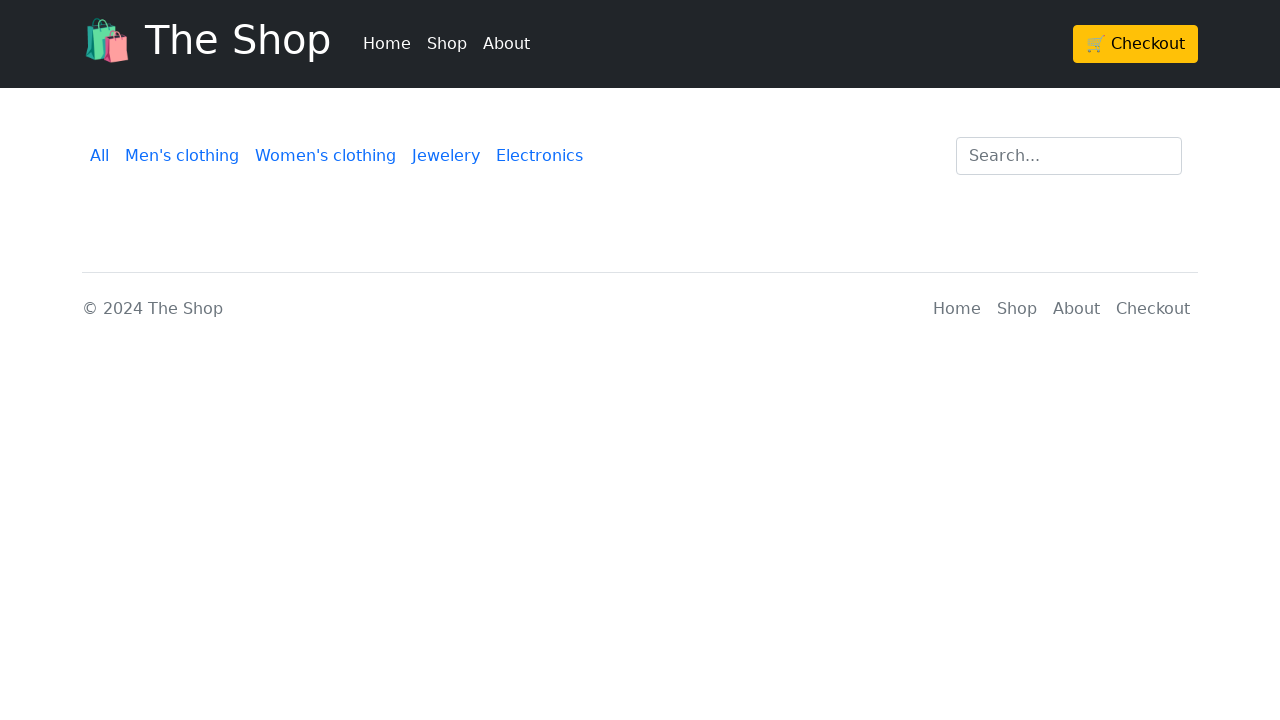

Waited for page to reach network idle state after clicking 'All' filter
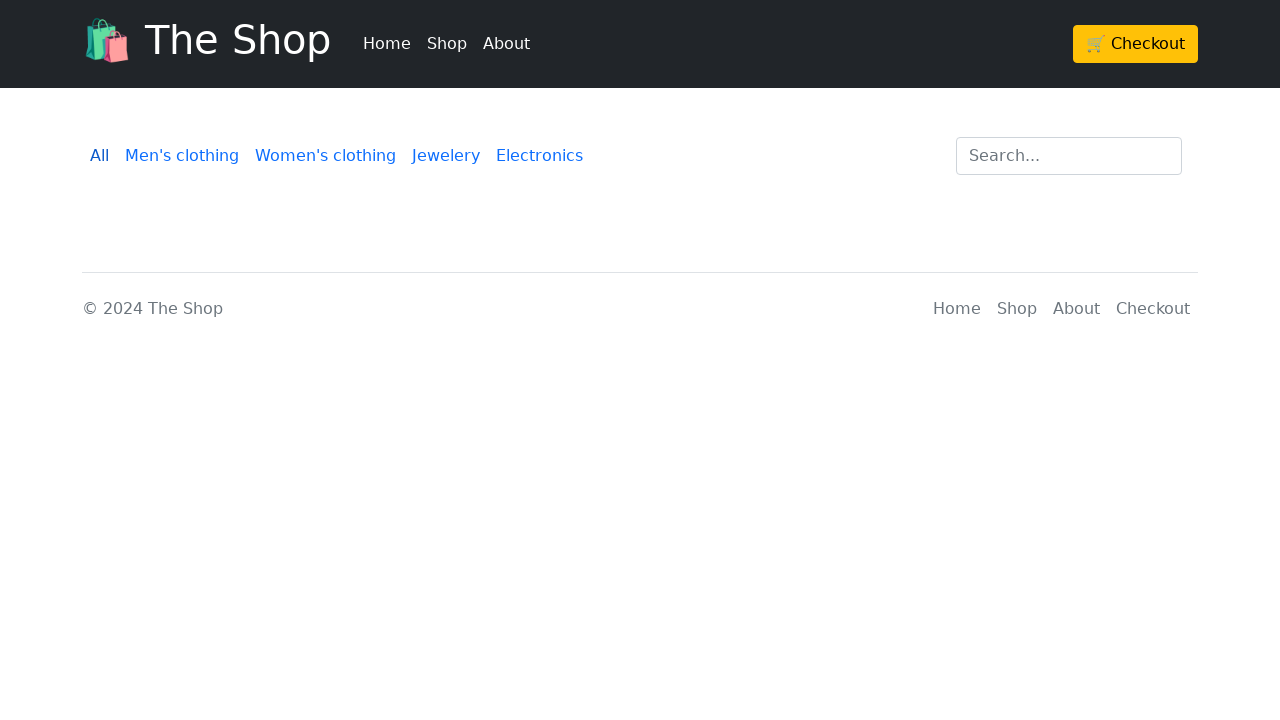

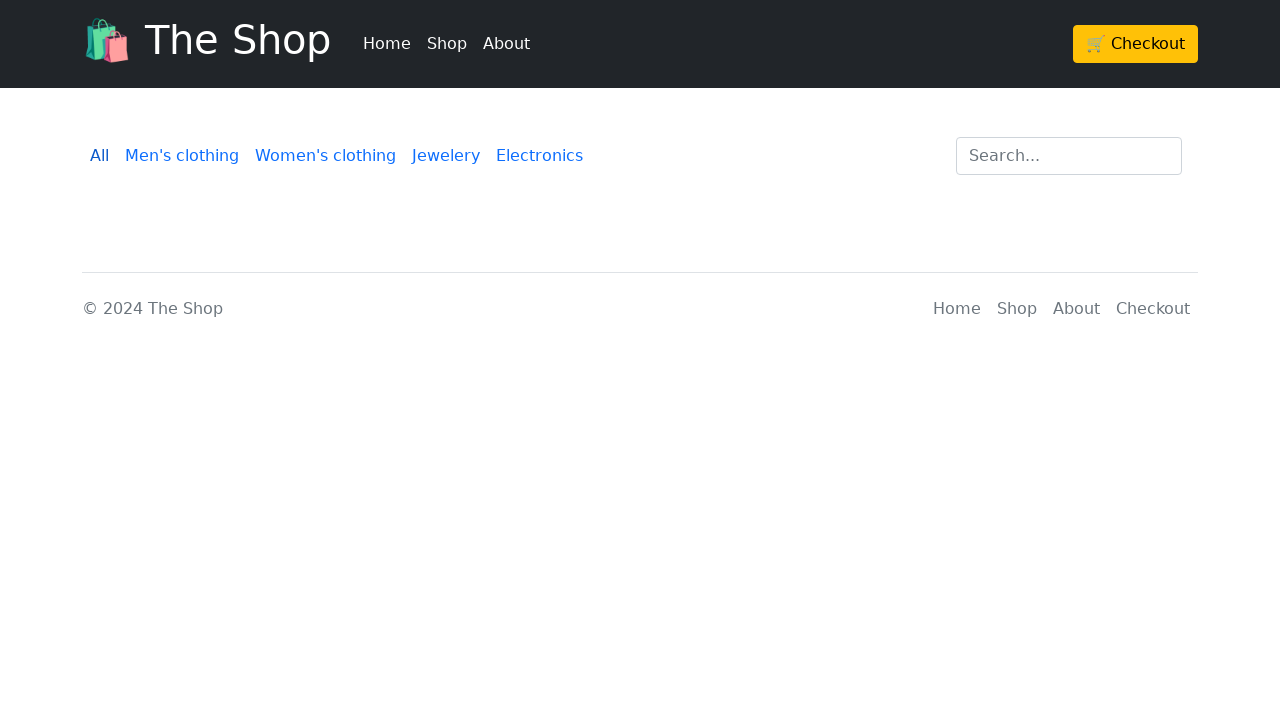